Tests adding jQuery Growl notifications to a page by injecting jQuery and jQuery Growl libraries via JavaScript, then displaying various notification messages on the page.

Starting URL: https://the-internet.herokuapp.com

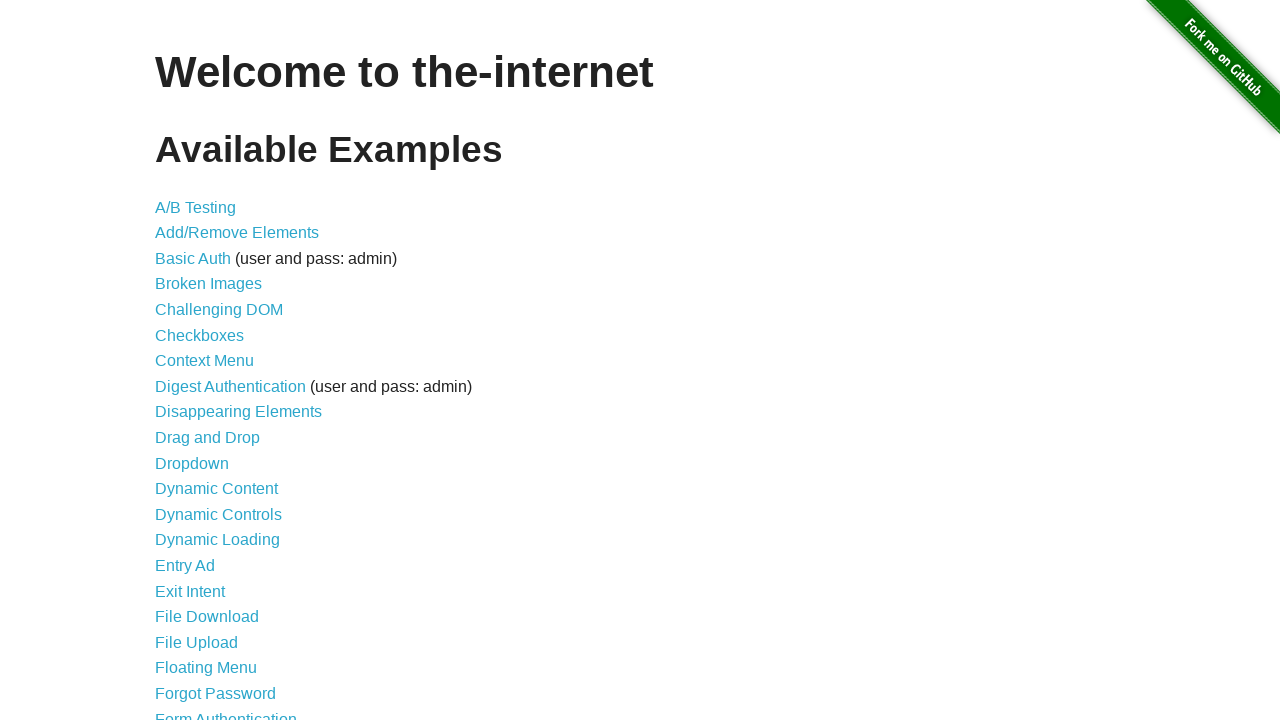

Injected jQuery library into page
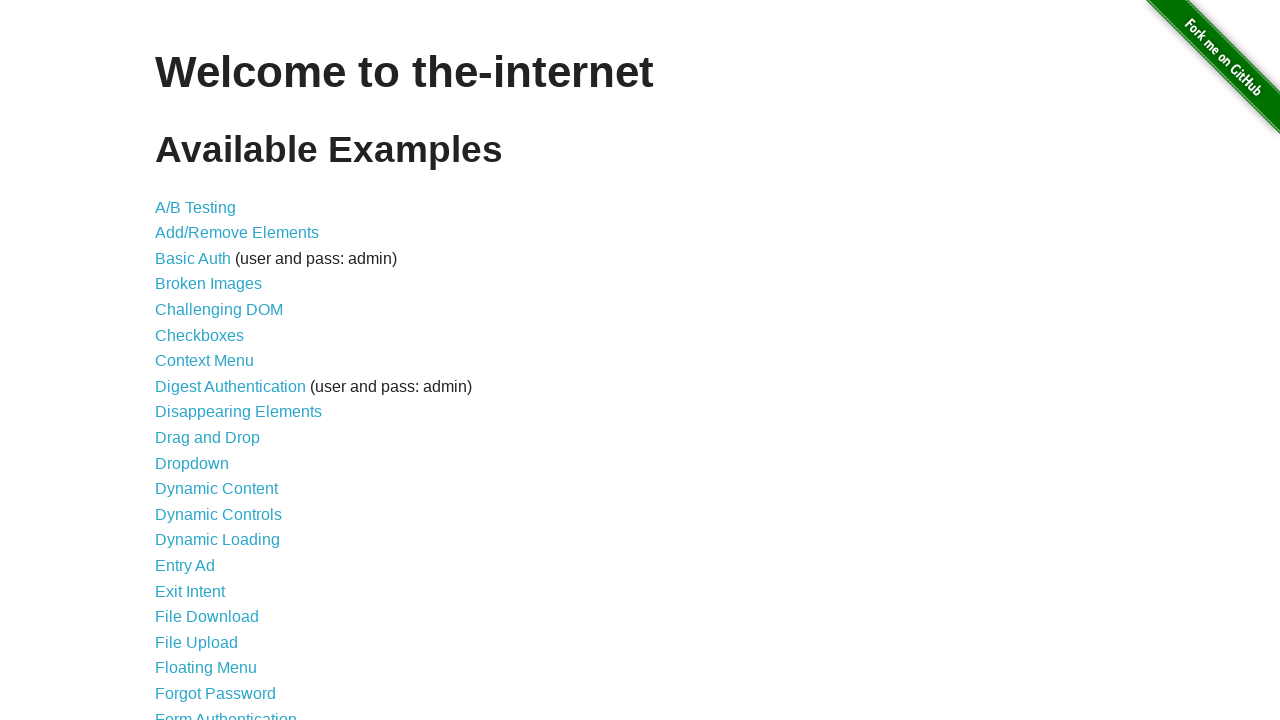

Loaded jquery-growl JavaScript library
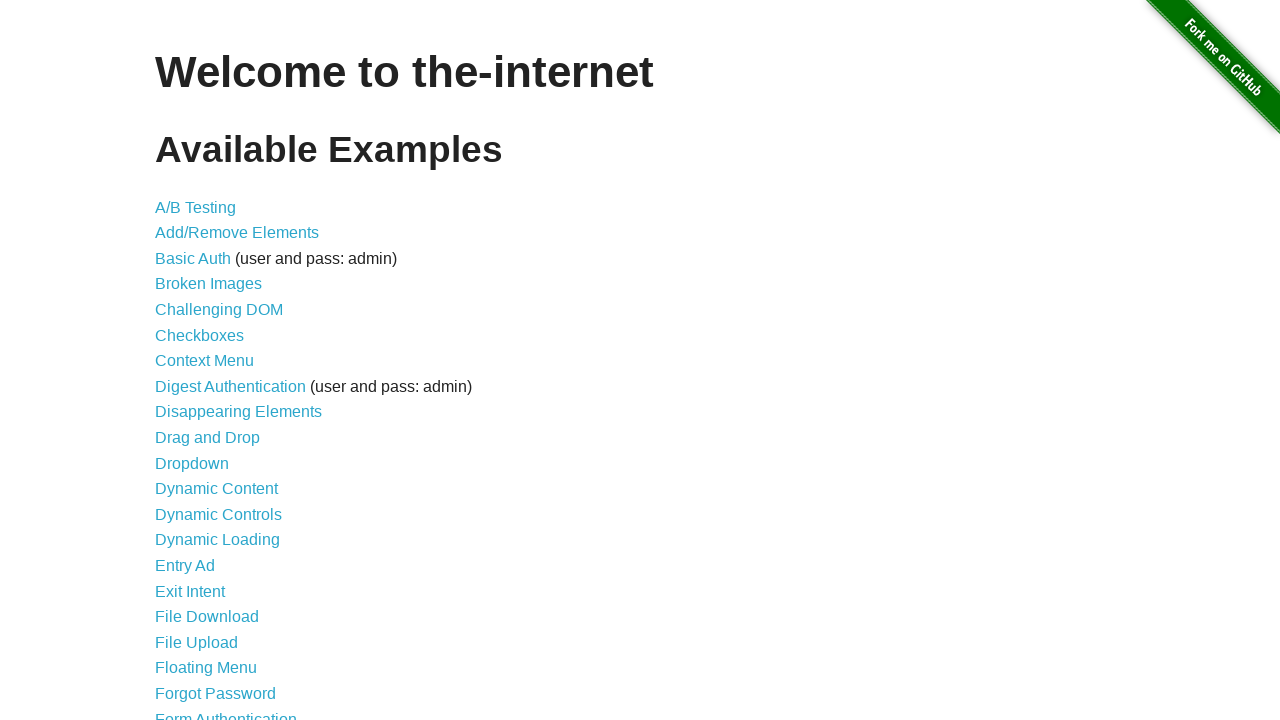

Added jquery-growl CSS styles to page
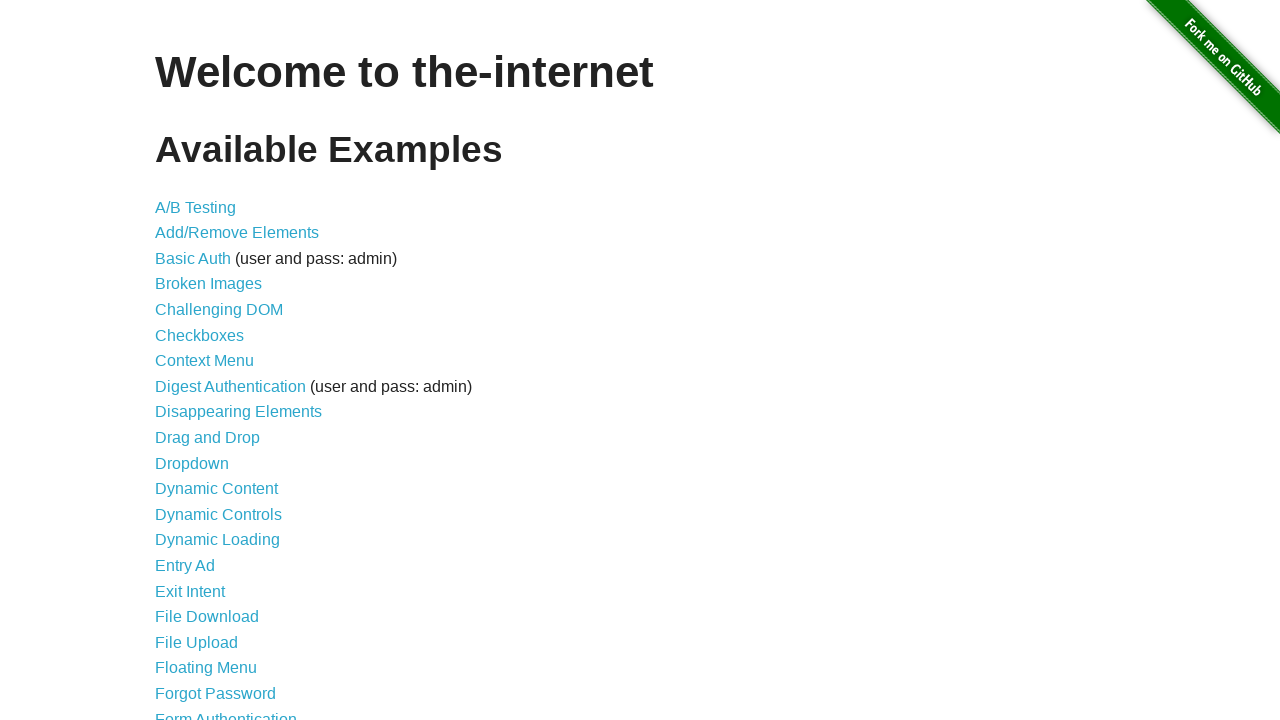

Waited for jQuery and Growl libraries to load
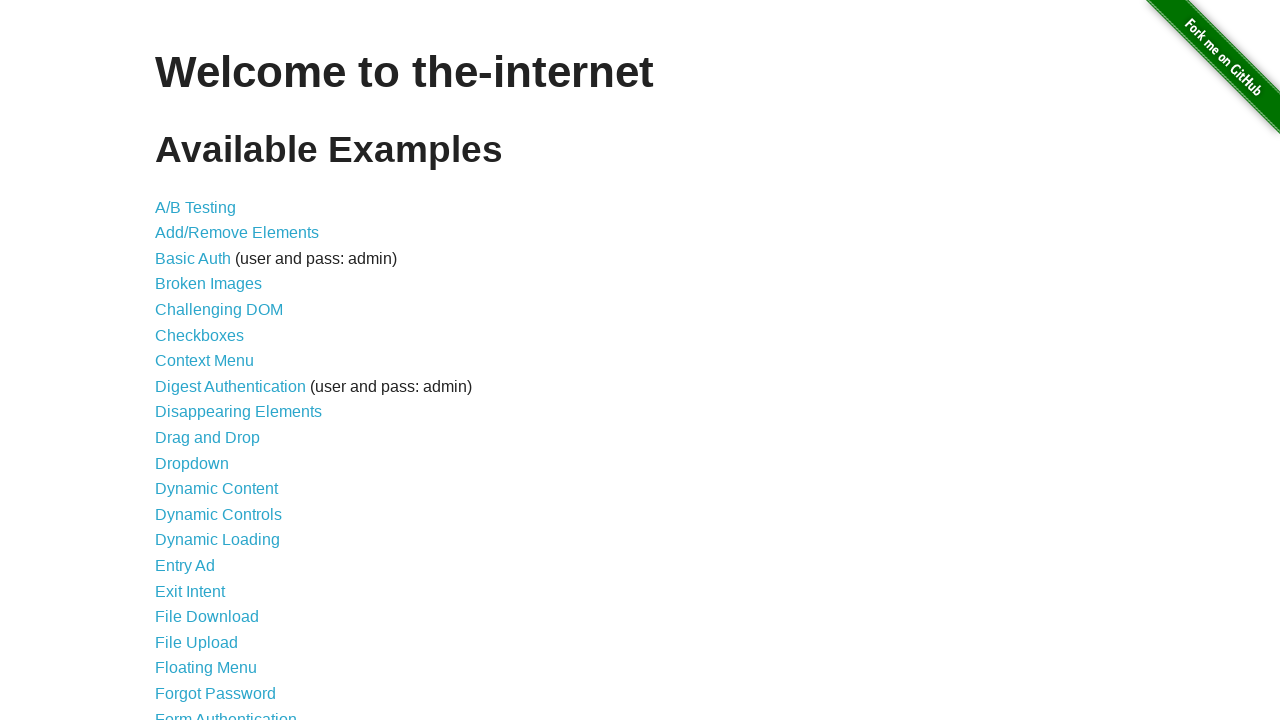

Displayed default growl notification (GET /)
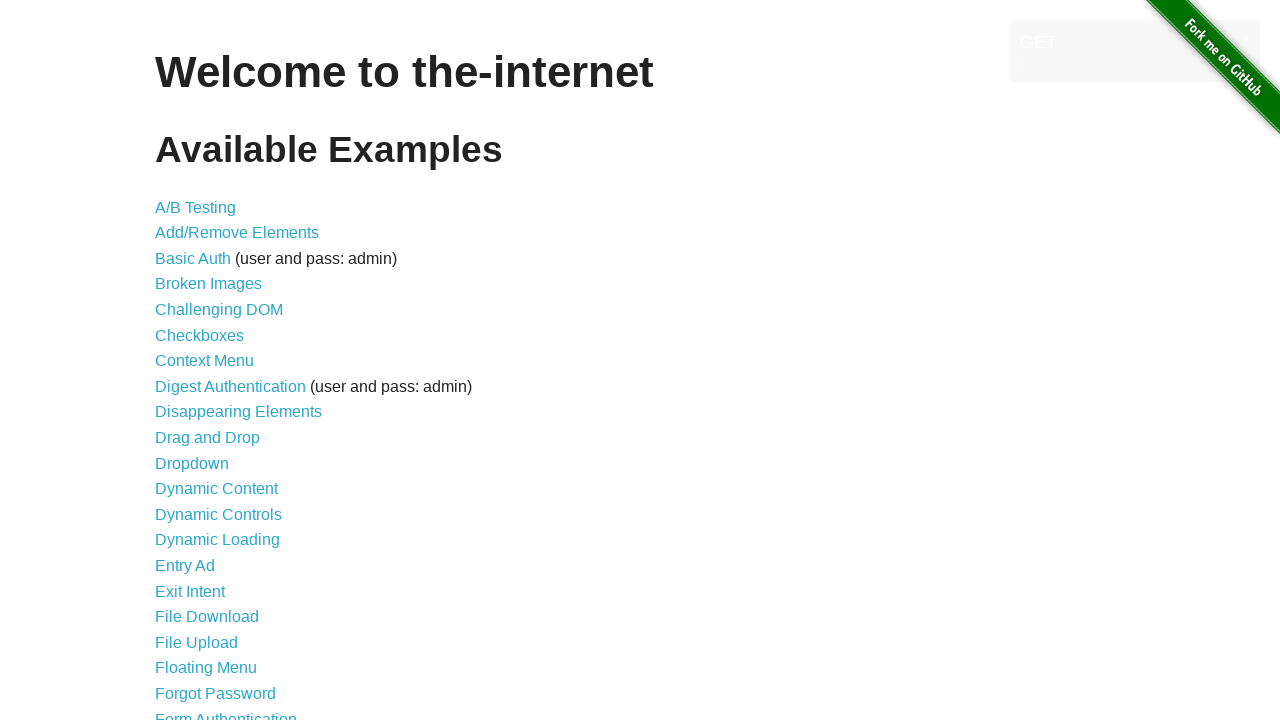

Displayed red error growl notification
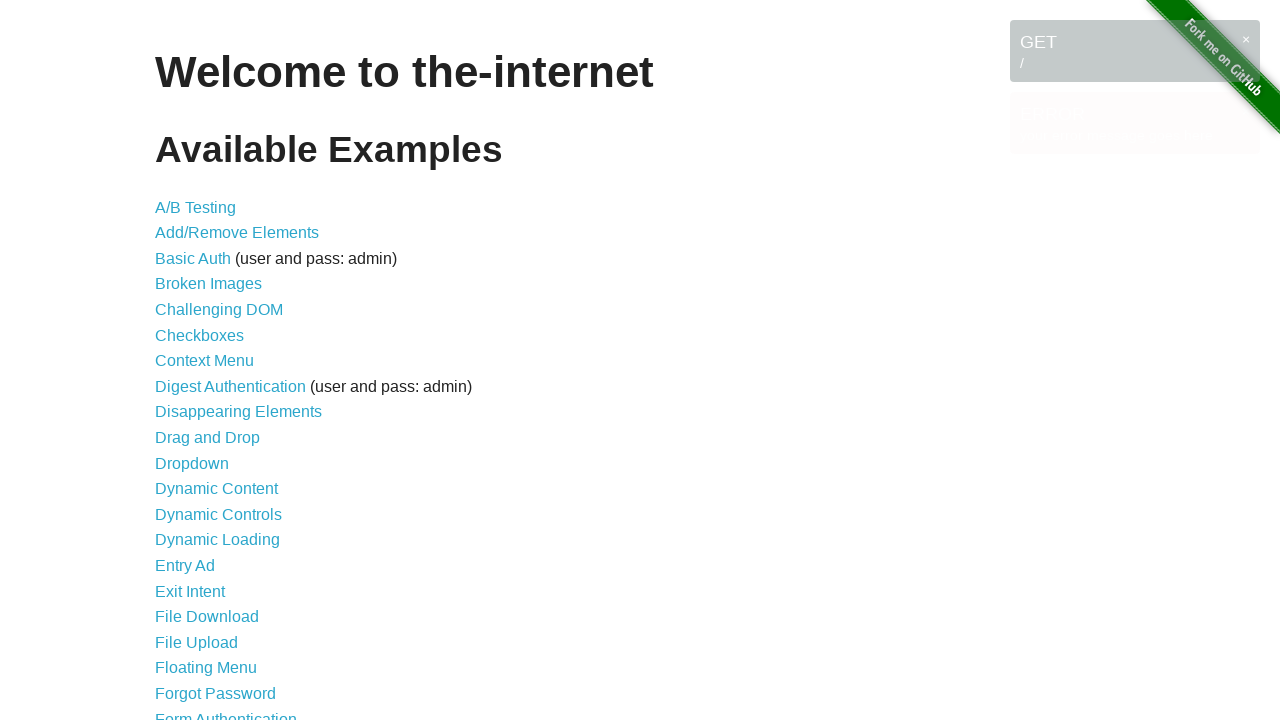

Displayed blue notice growl notification
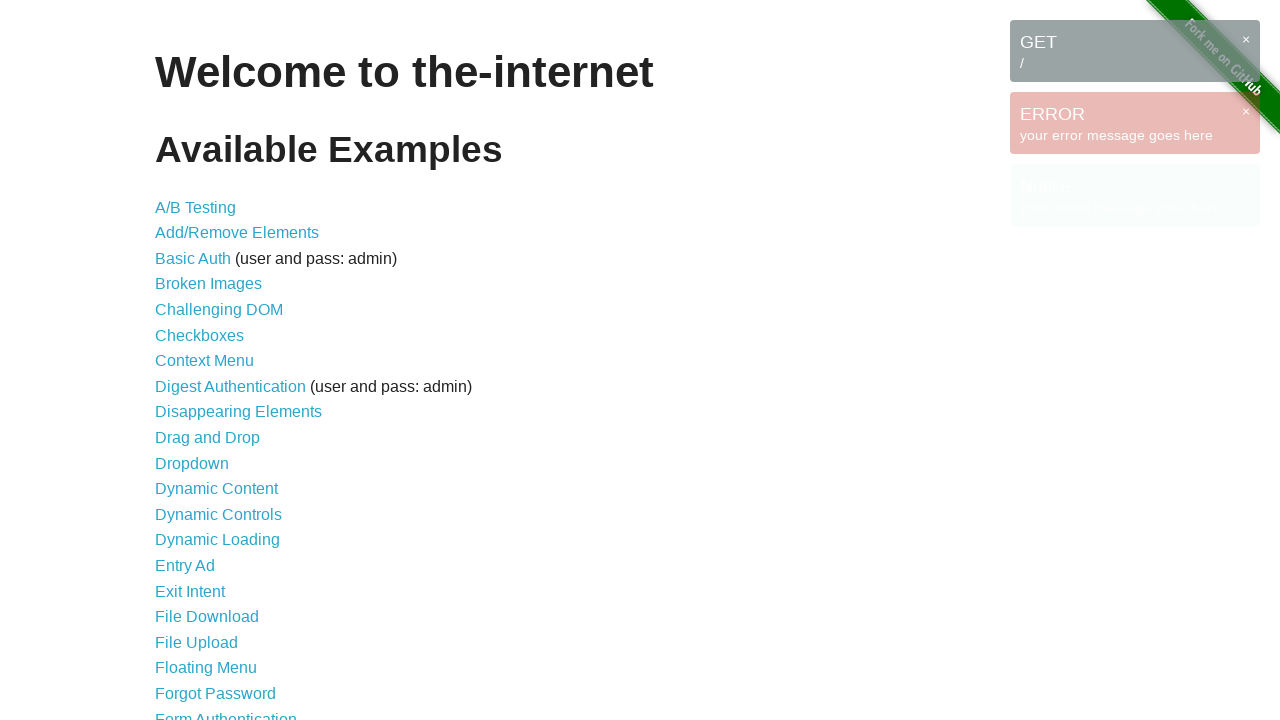

Displayed yellow warning growl notification
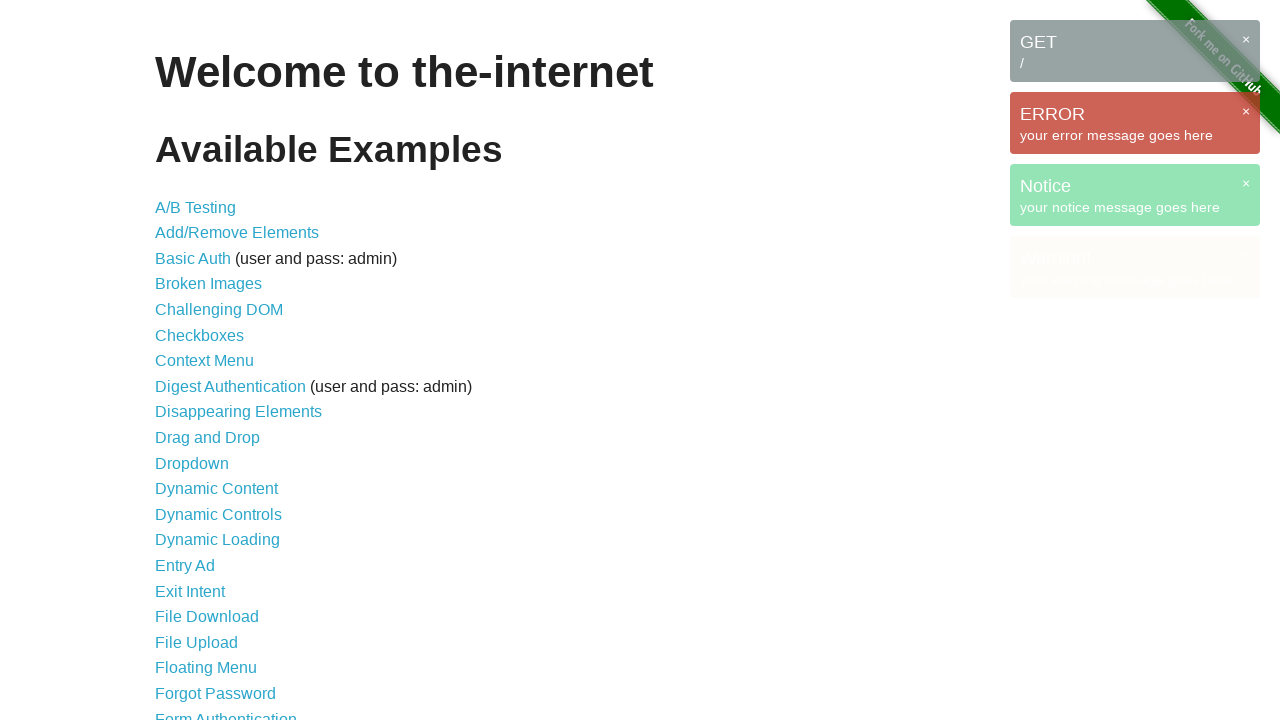

Waited for all growl notifications to display on page
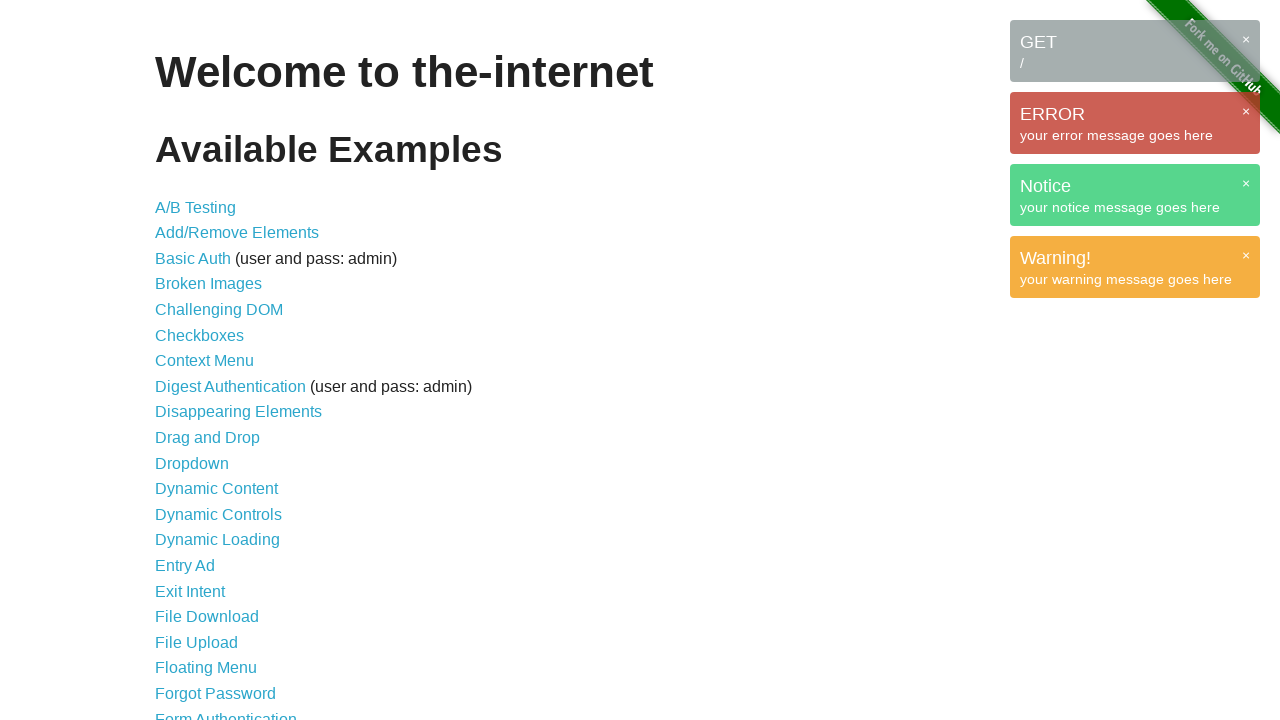

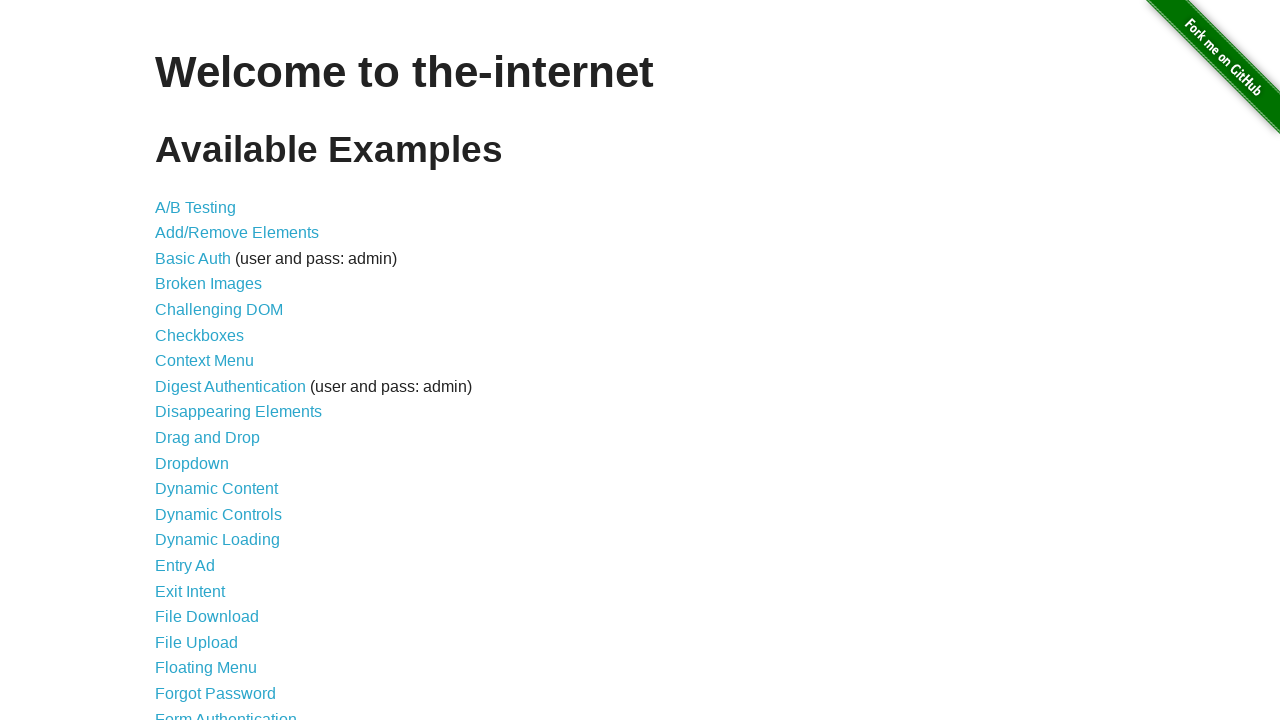